Tests multi-select dropdown functionality by selecting multiple options using different methods (visible text, value, index)

Starting URL: https://www.letskodeit.com/practice

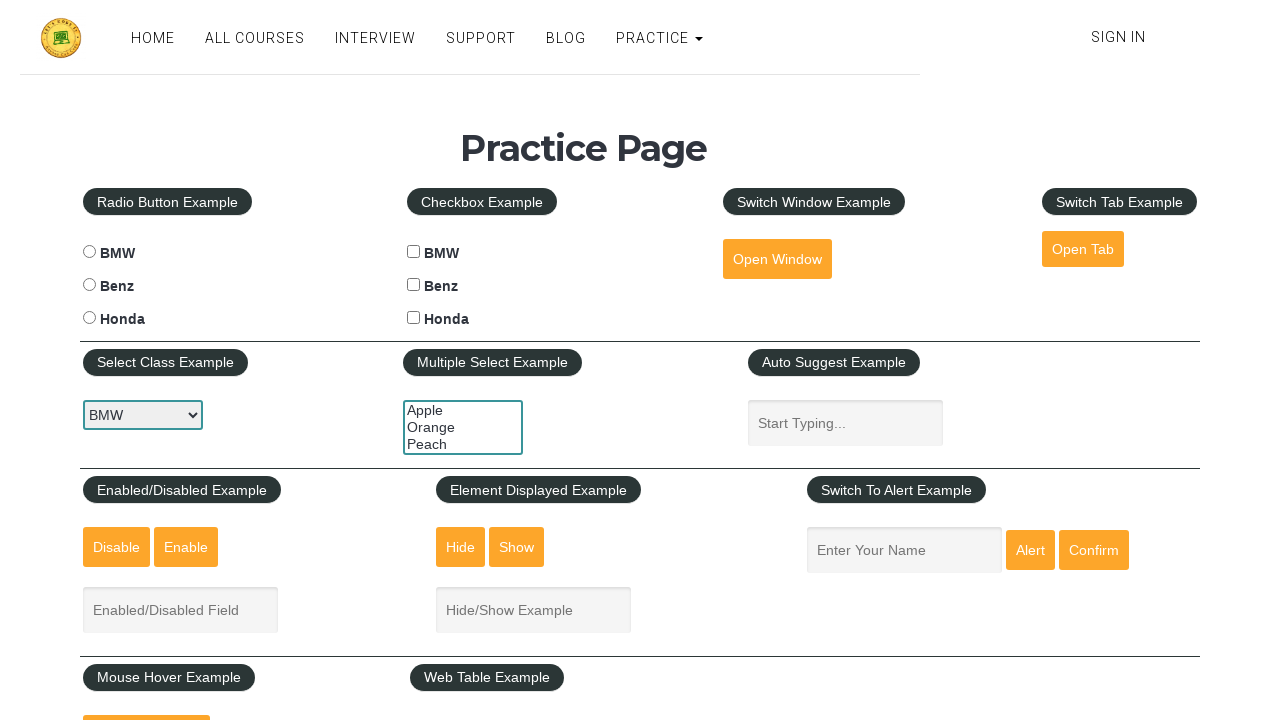

Located the multiple select dropdown element
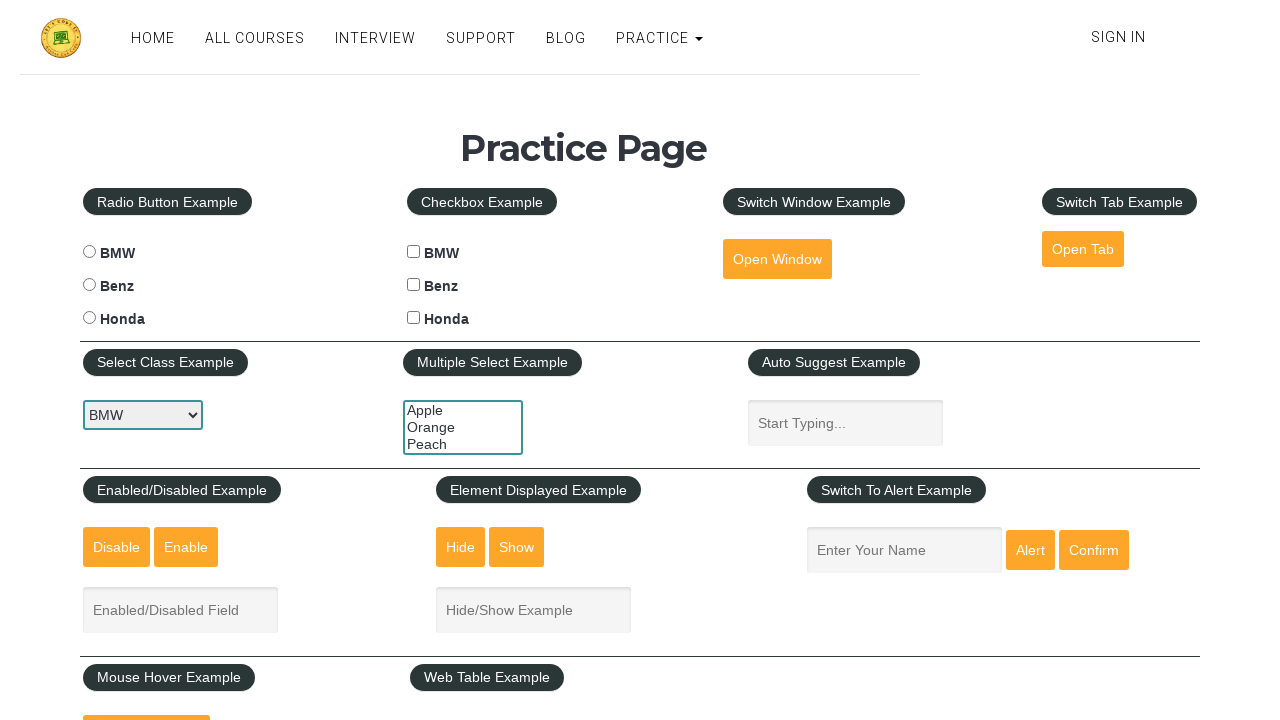

Selected 'Apple' option by visible text on #multiple-select-example
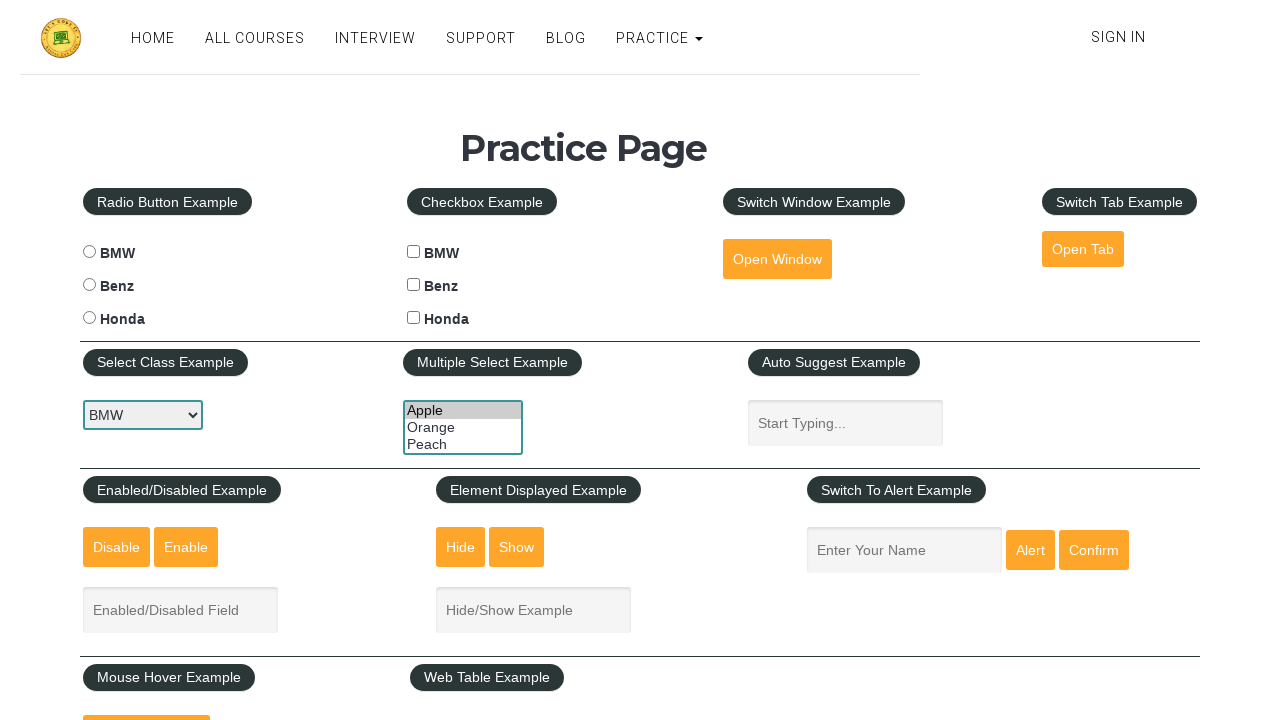

Selected 'orange' option by value attribute on #multiple-select-example
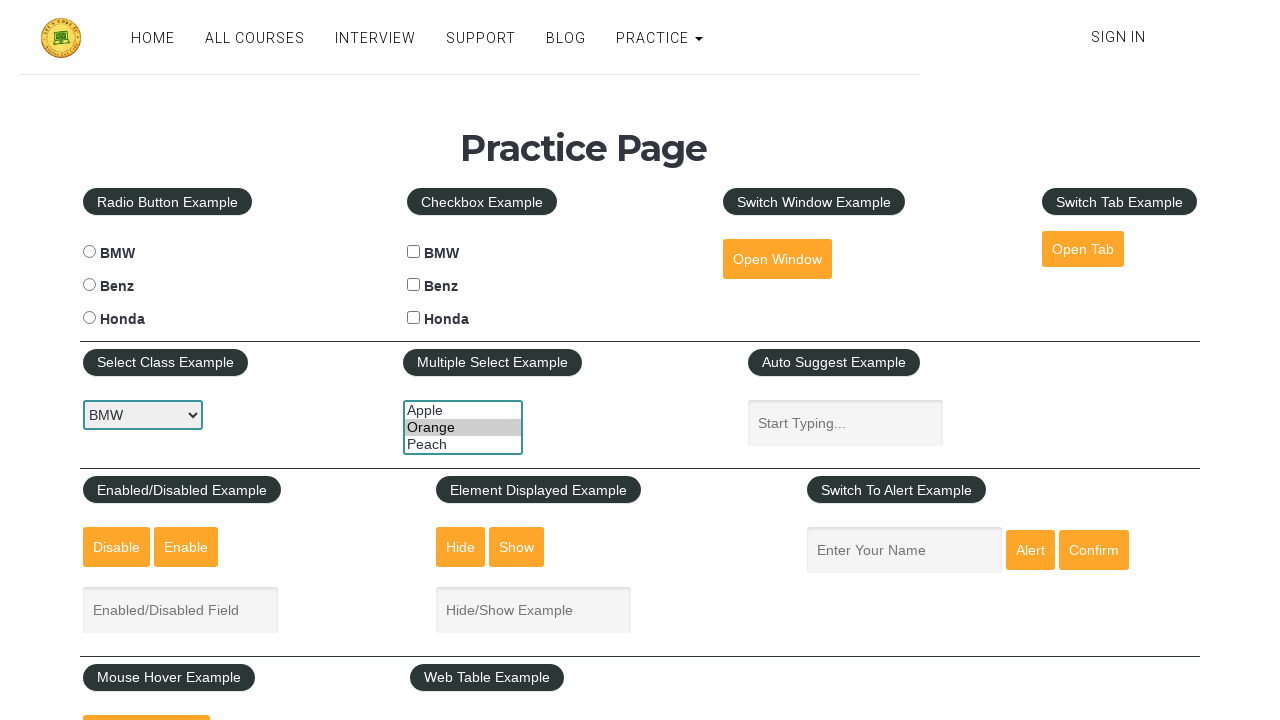

Selected option at index 2 on #multiple-select-example
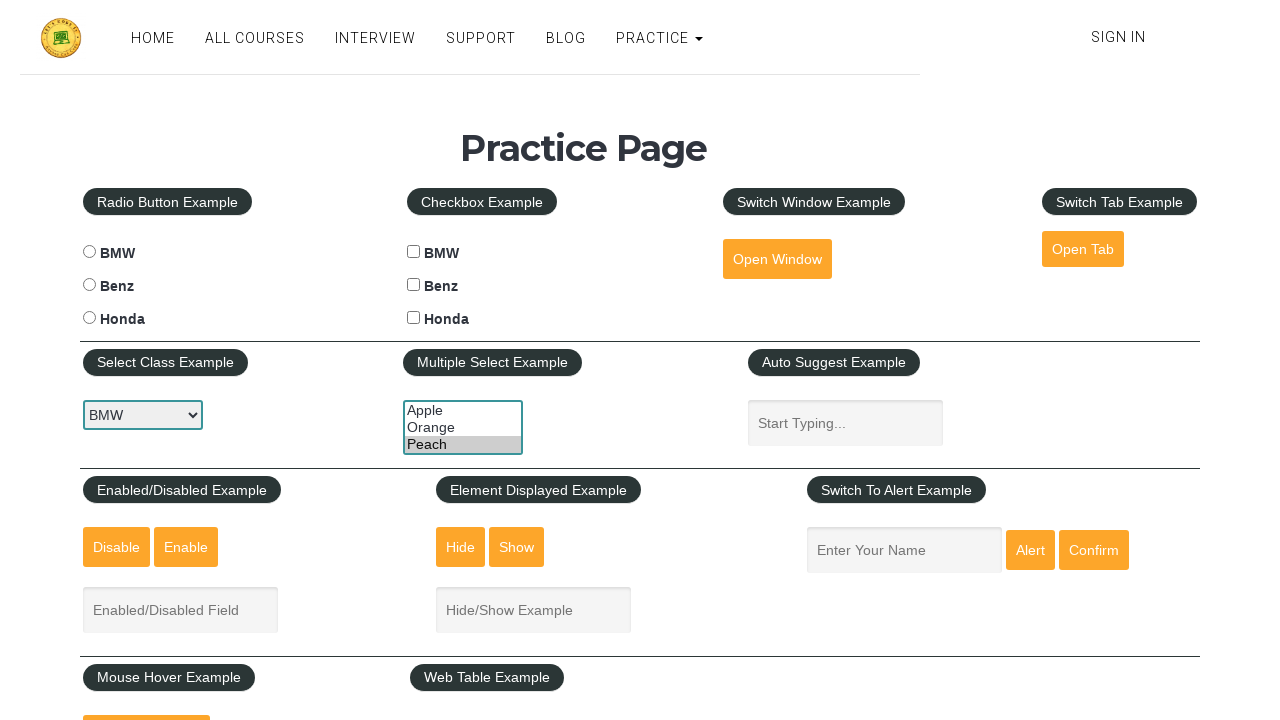

Retrieved all option text contents from the dropdown
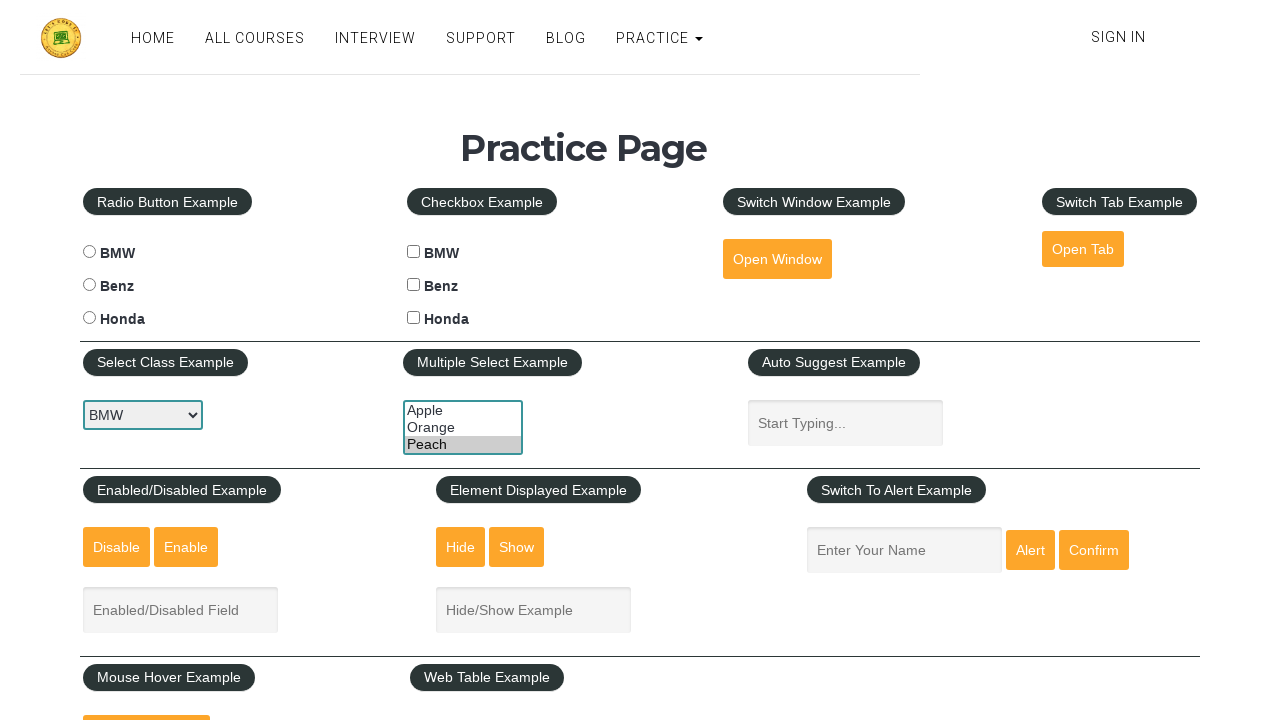

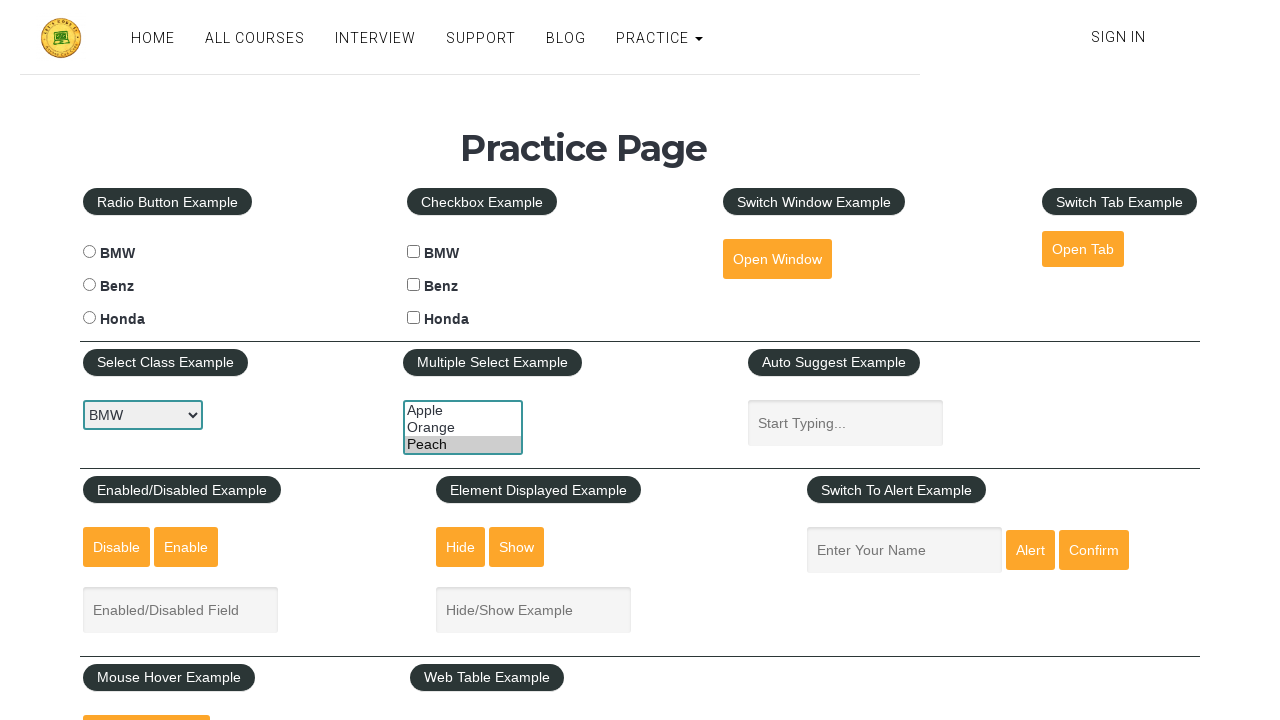